Tests login form validation by submitting with an empty password and verifying the appropriate error message is displayed

Starting URL: https://www.saucedemo.com/

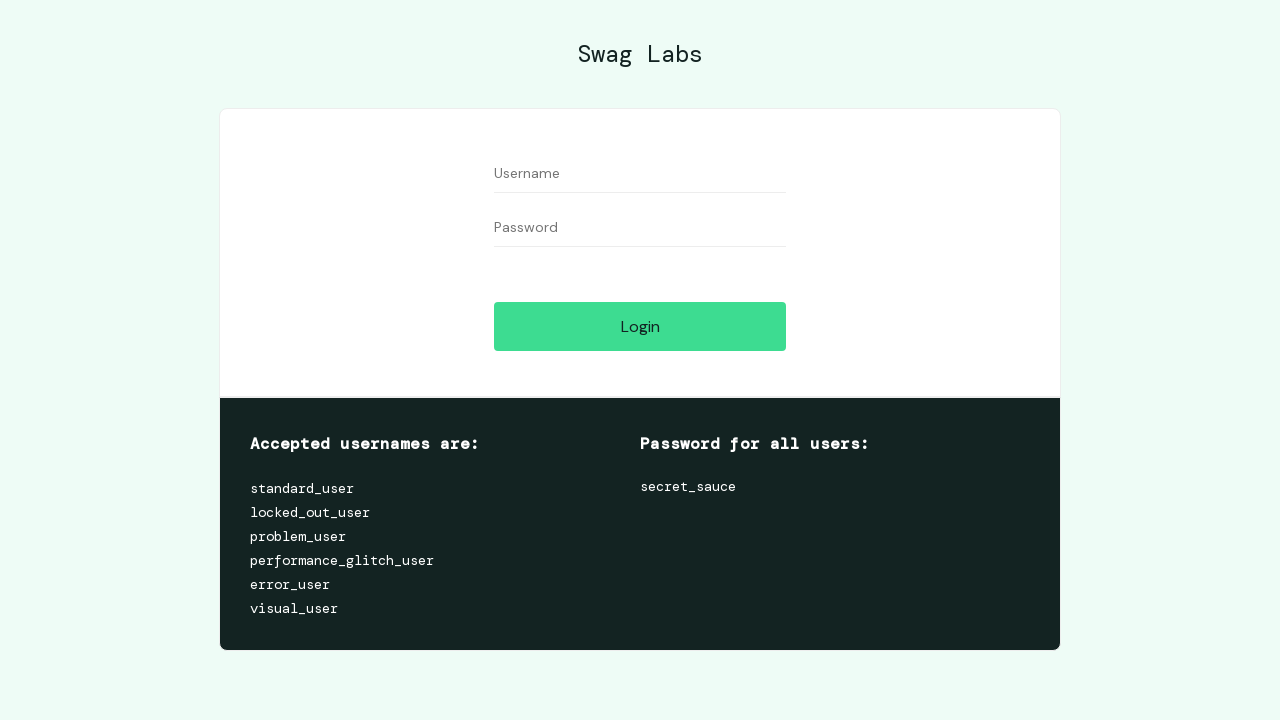

Filled username field with 'standard_user' on #user-name
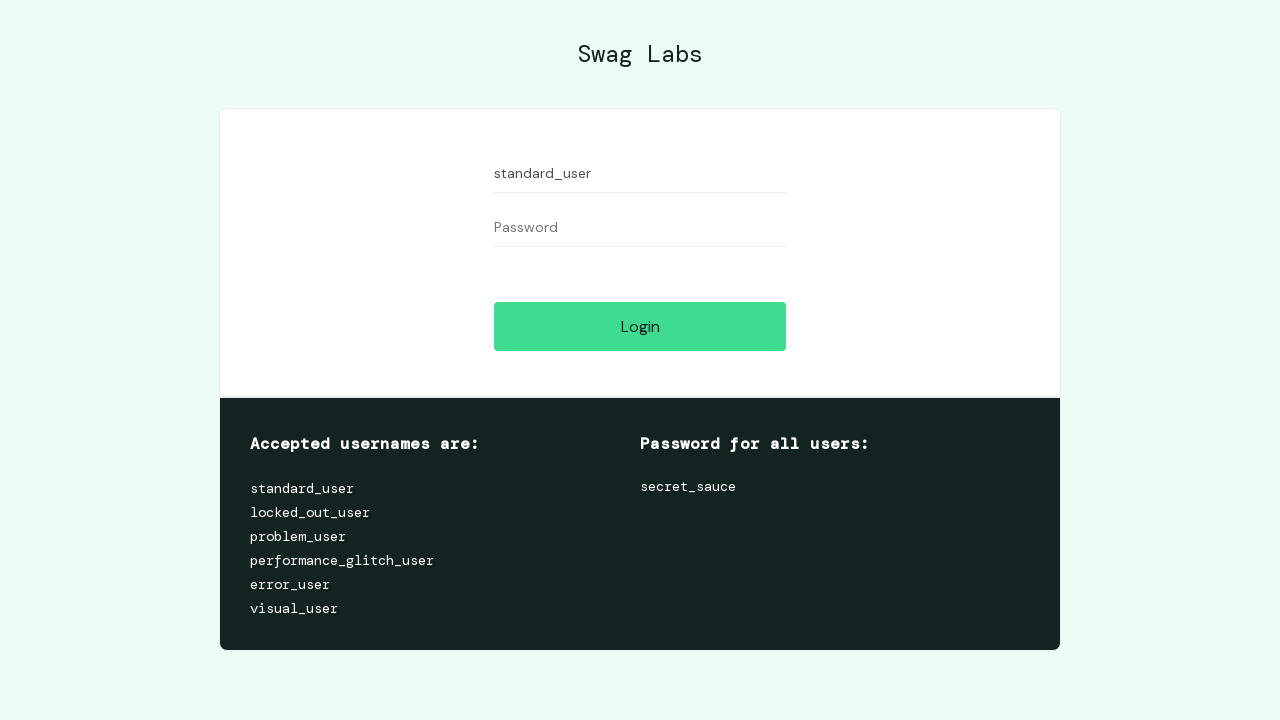

Left password field empty on #password
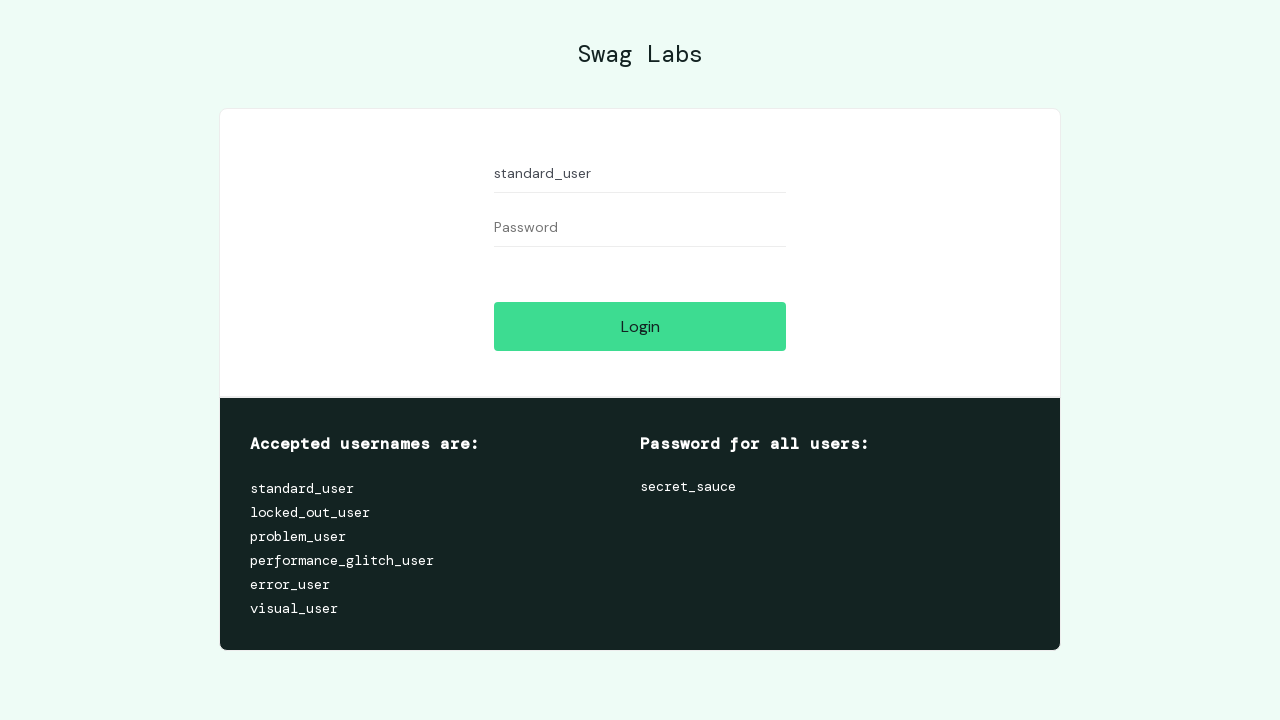

Clicked login button to submit form with empty password at (640, 326) on #login-button
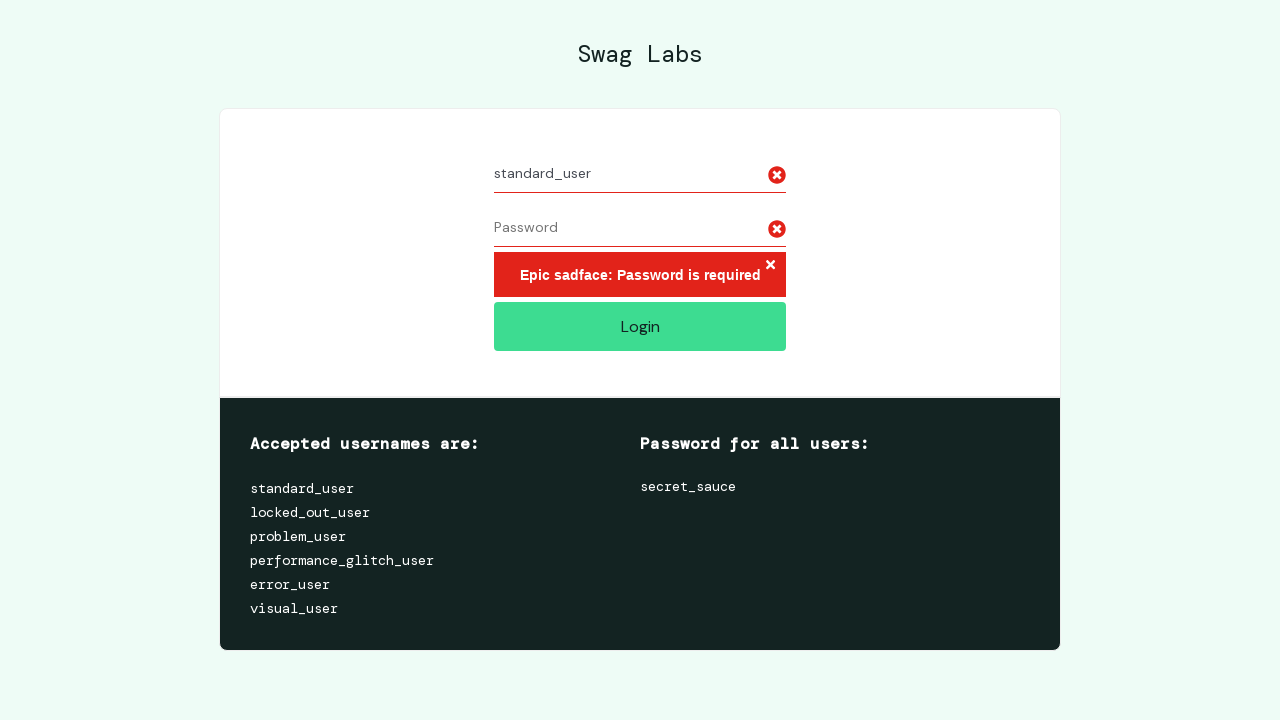

Error message element appeared on page
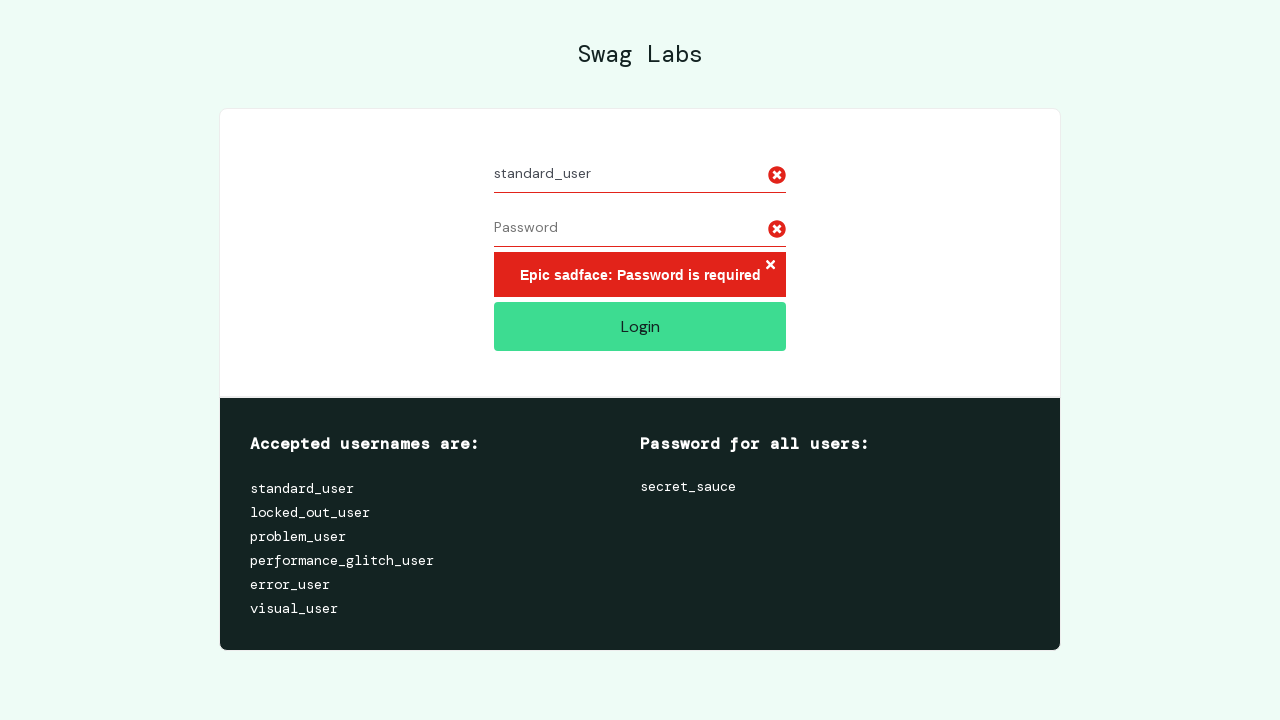

Located error message element
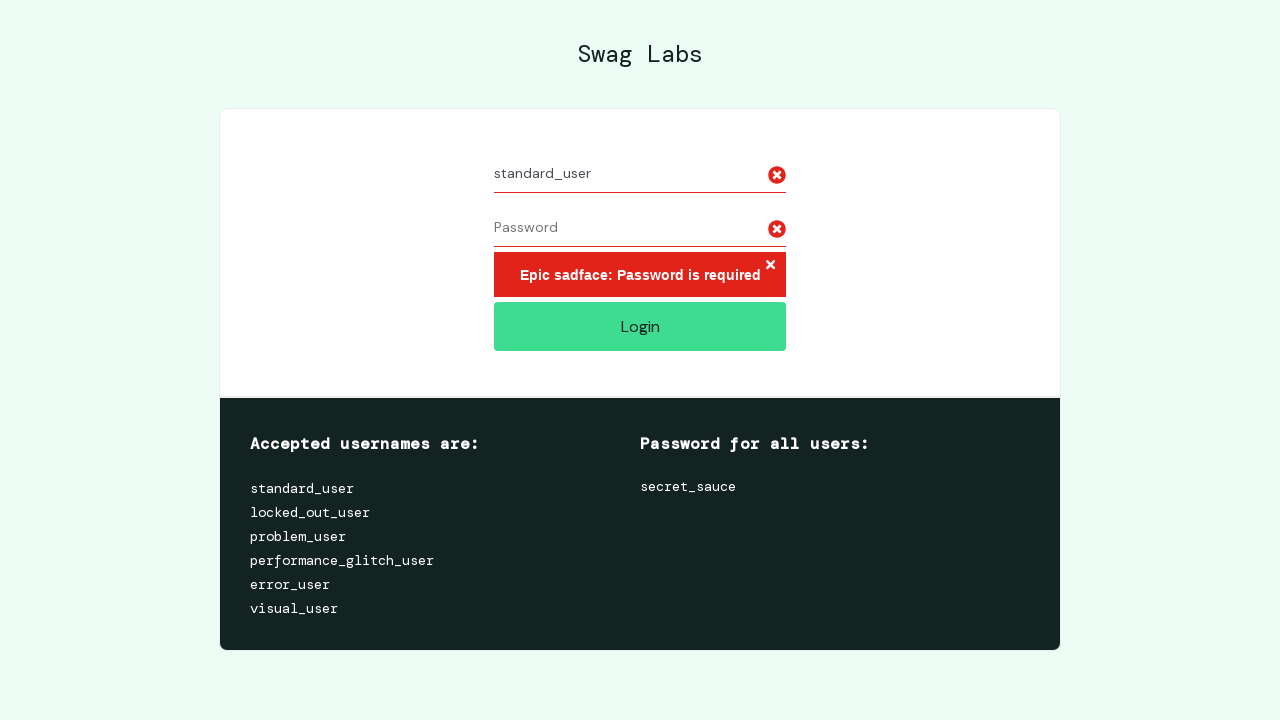

Verified error message is visible
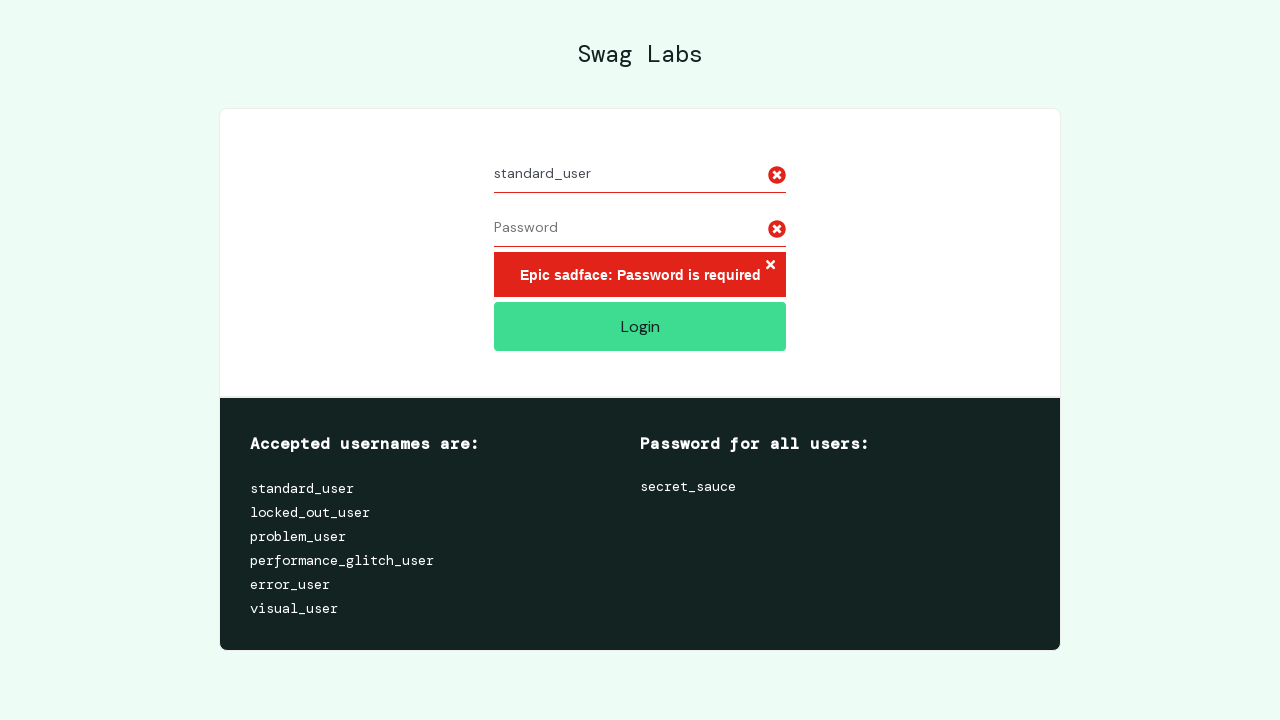

Verified error message contains 'Password is required' text
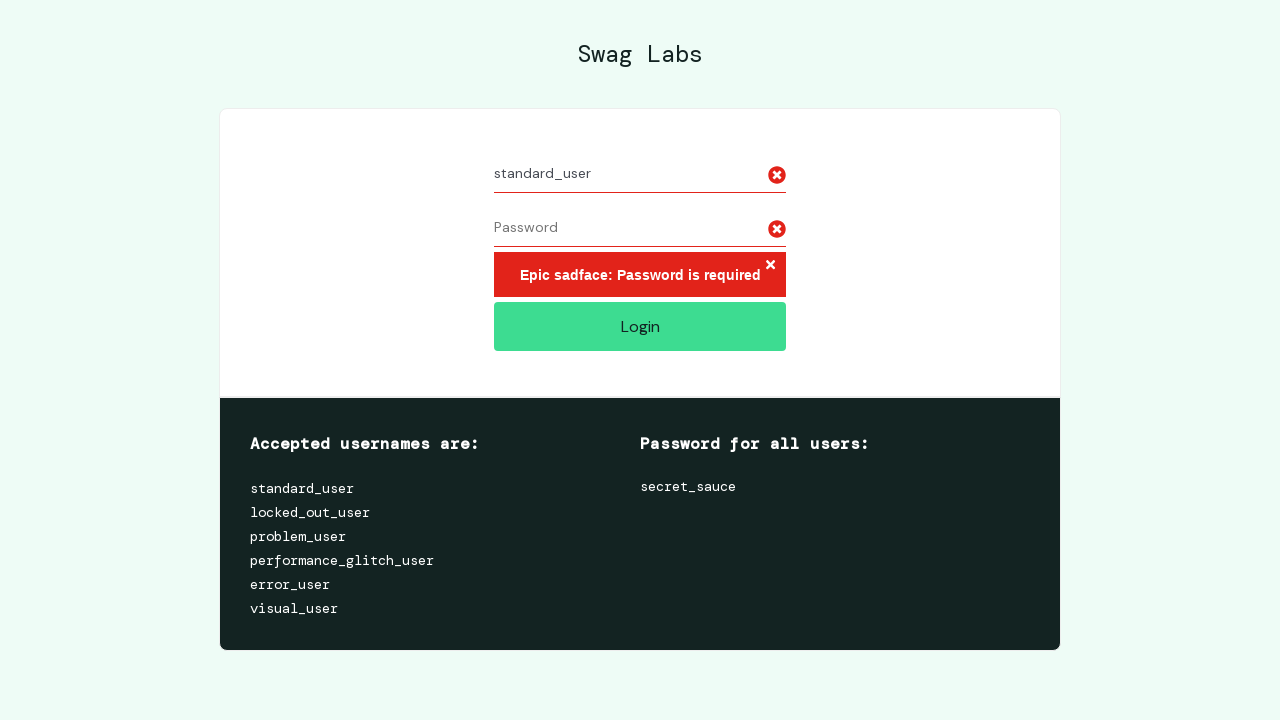

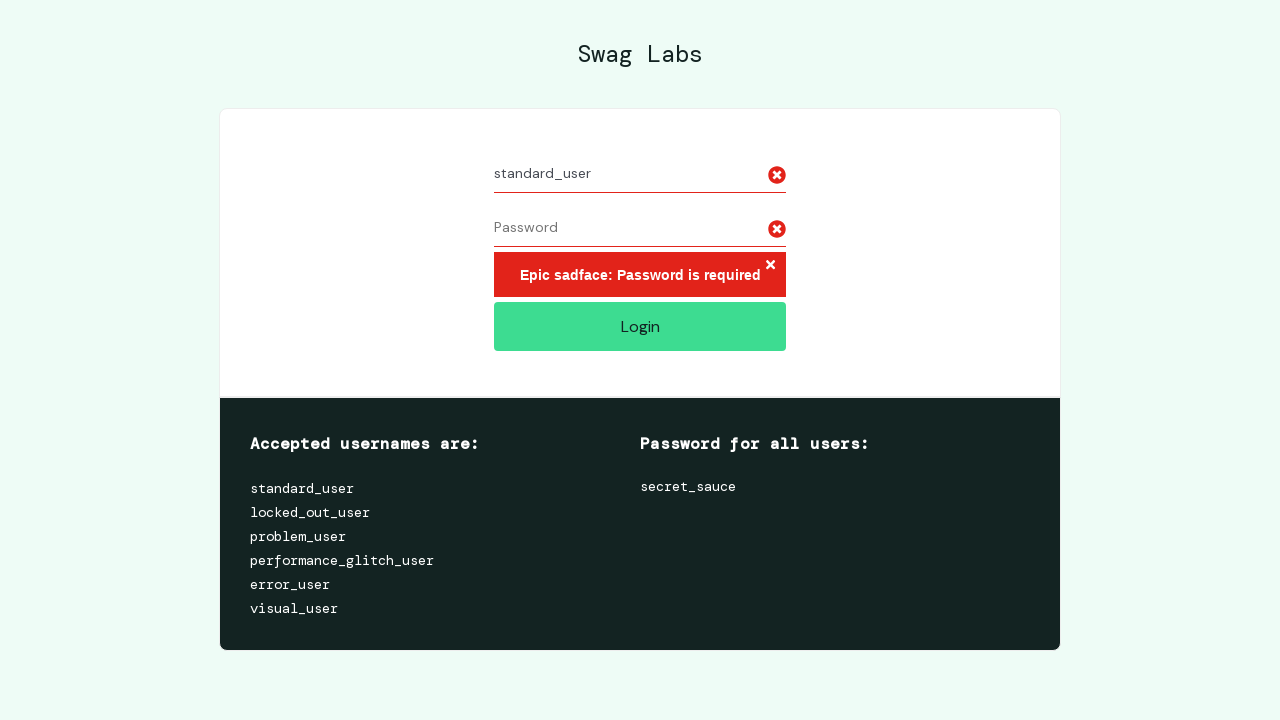